Demonstrates drag and drop by offset, dragging source element to target's position

Starting URL: https://crossbrowsertesting.github.io/drag-and-drop

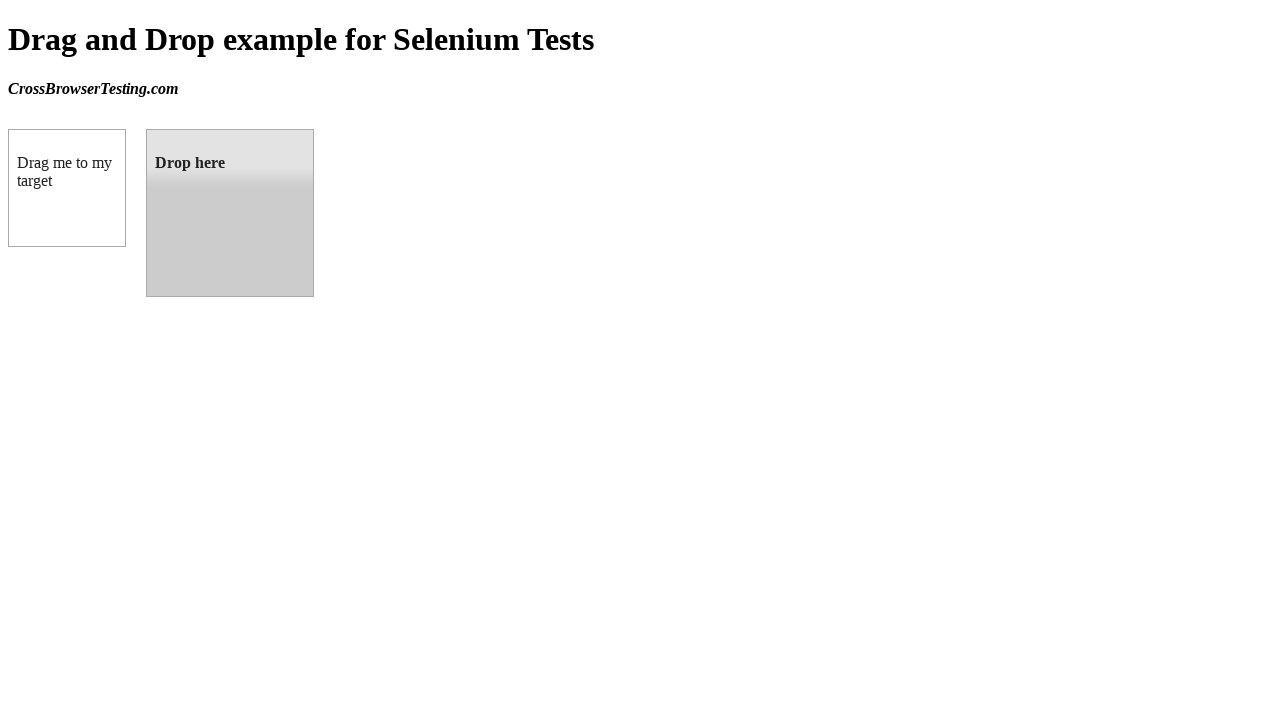

Navigated to drag and drop demo page
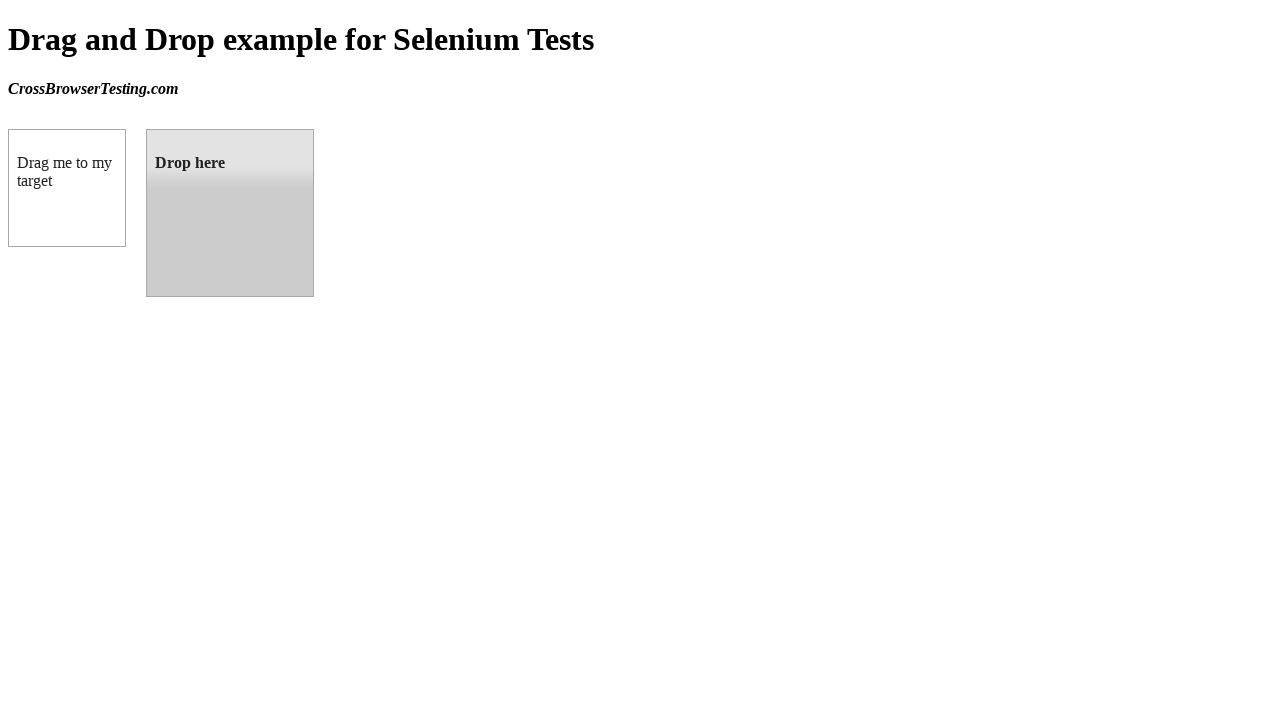

Located draggable source element
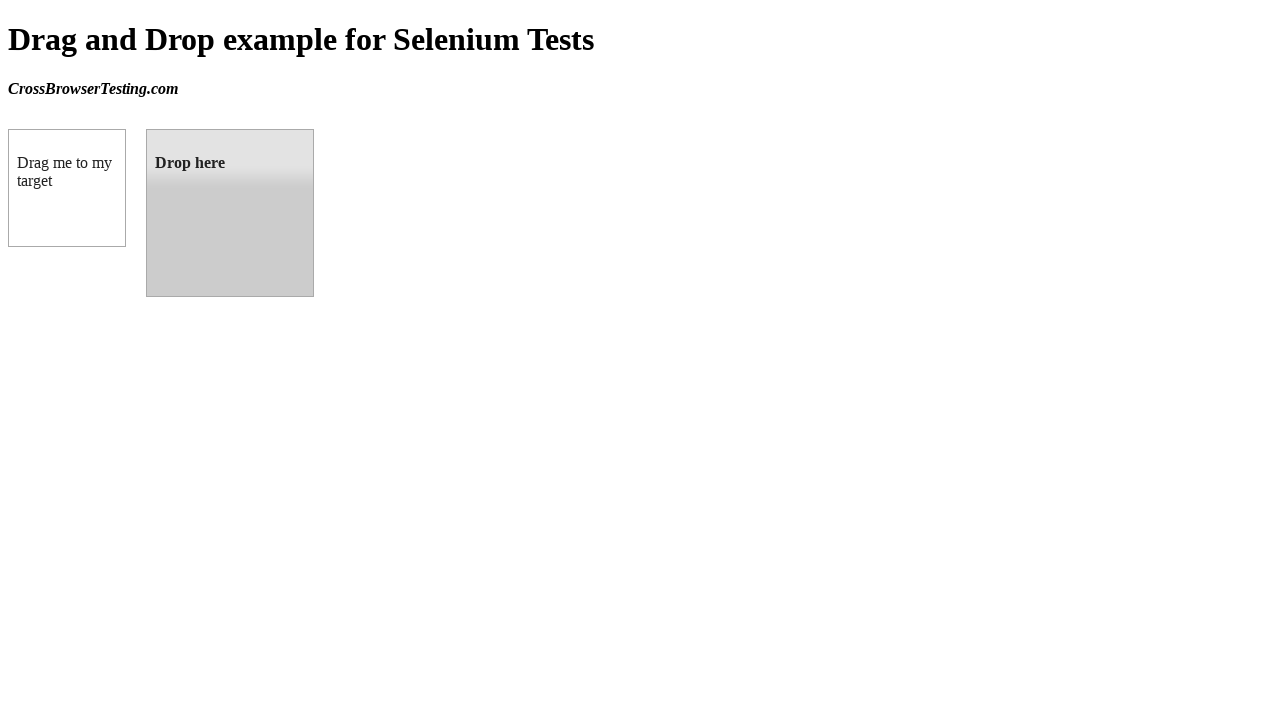

Located droppable target element
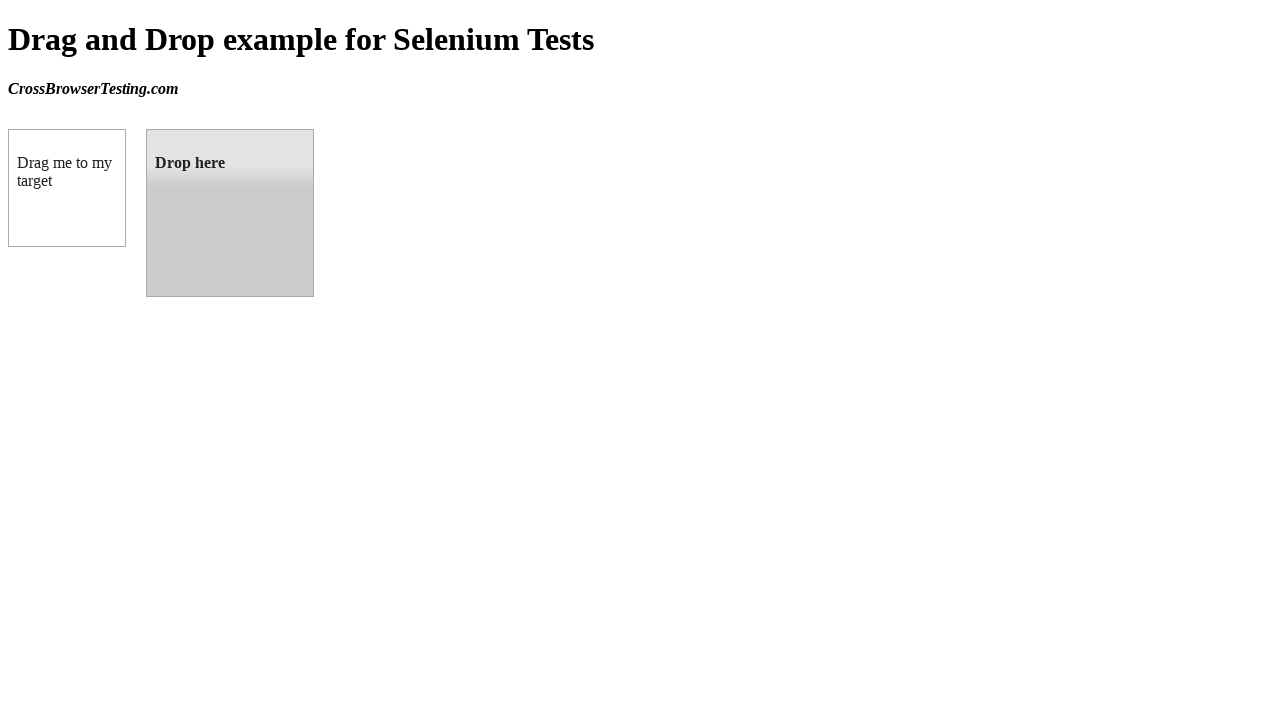

Retrieved target element's bounding box position
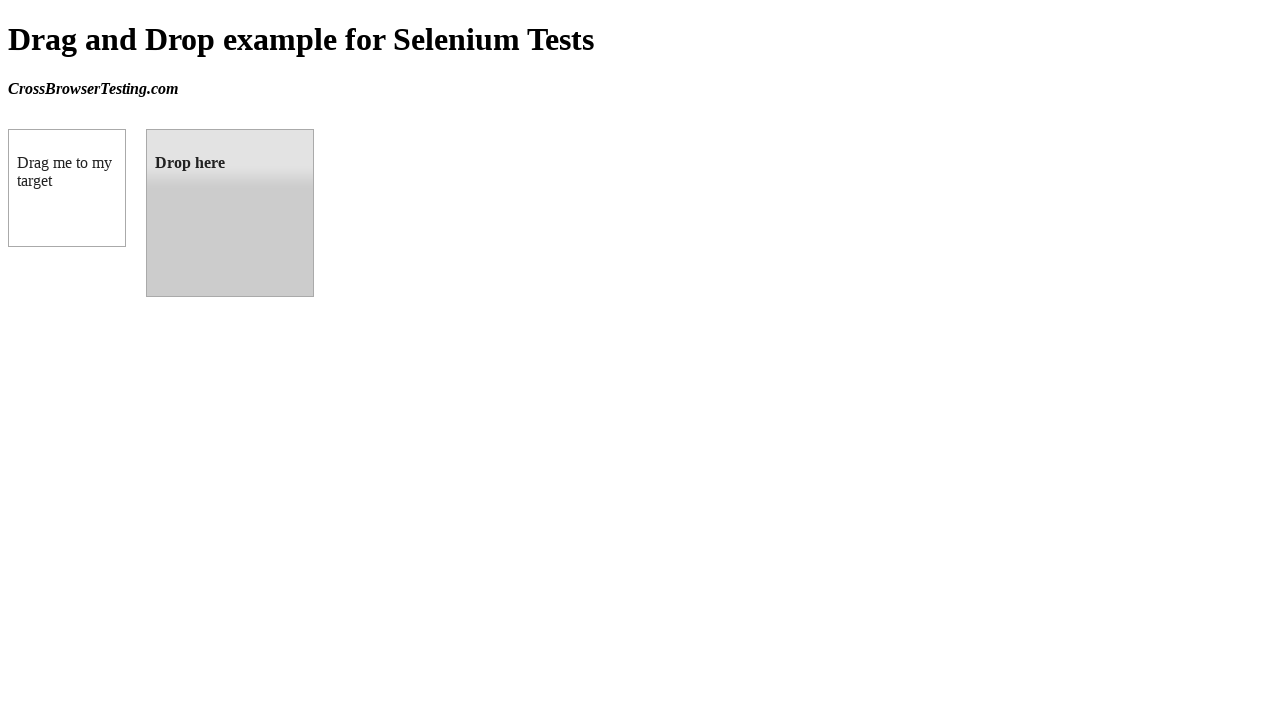

Dragged source element to target's position at (230, 213)
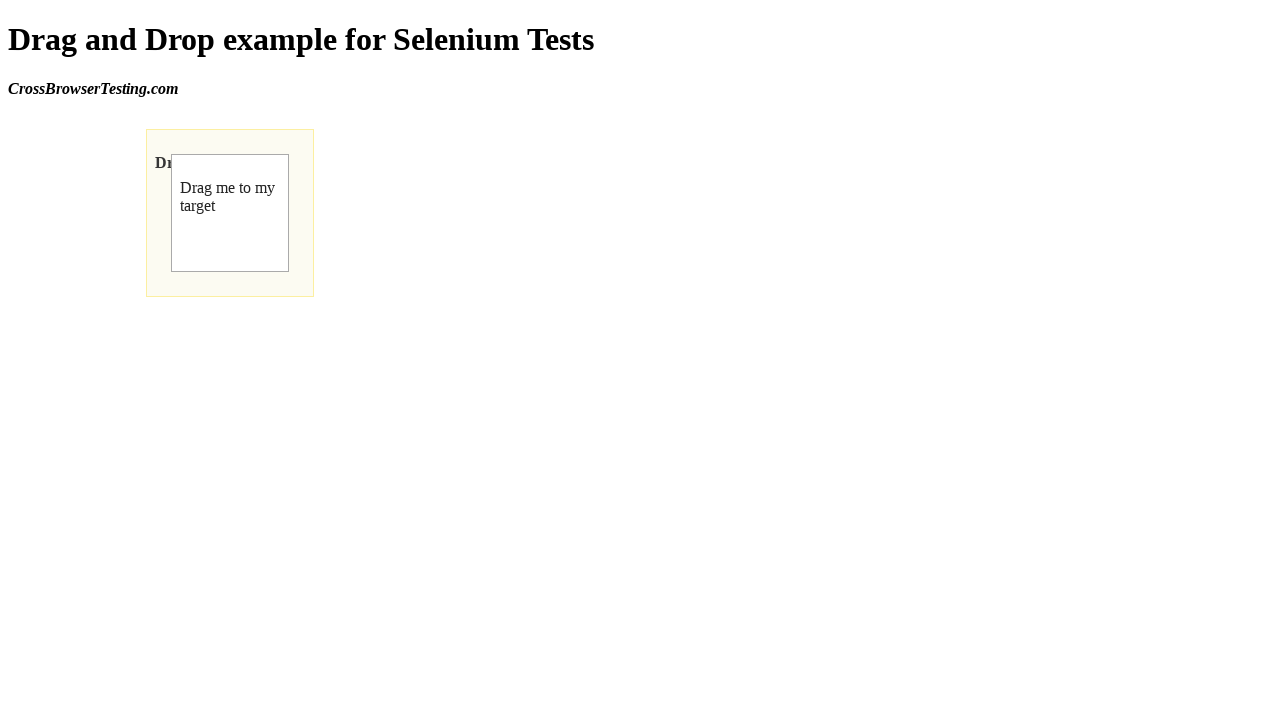

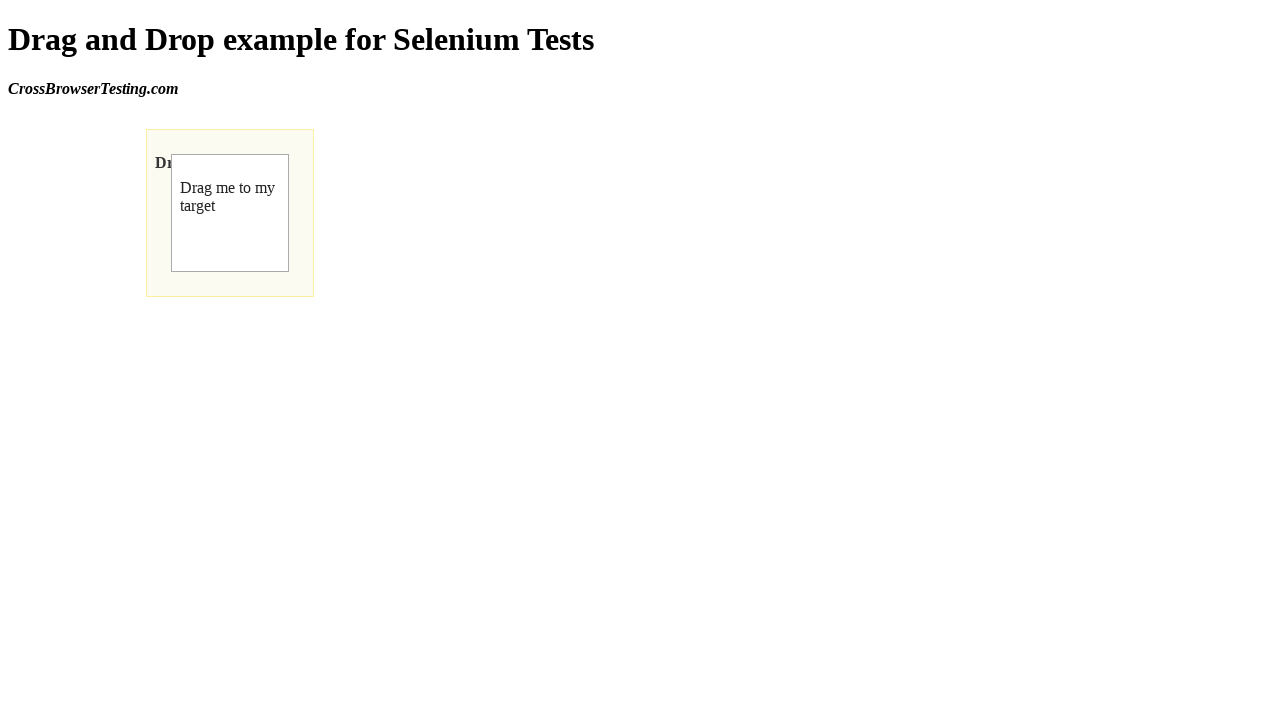